Tests a practice form by filling out name, email, password, selecting gender from dropdown, choosing a radio button, entering a date, and submitting the form to verify success message appears.

Starting URL: https://rahulshettyacademy.com/angularpractice/

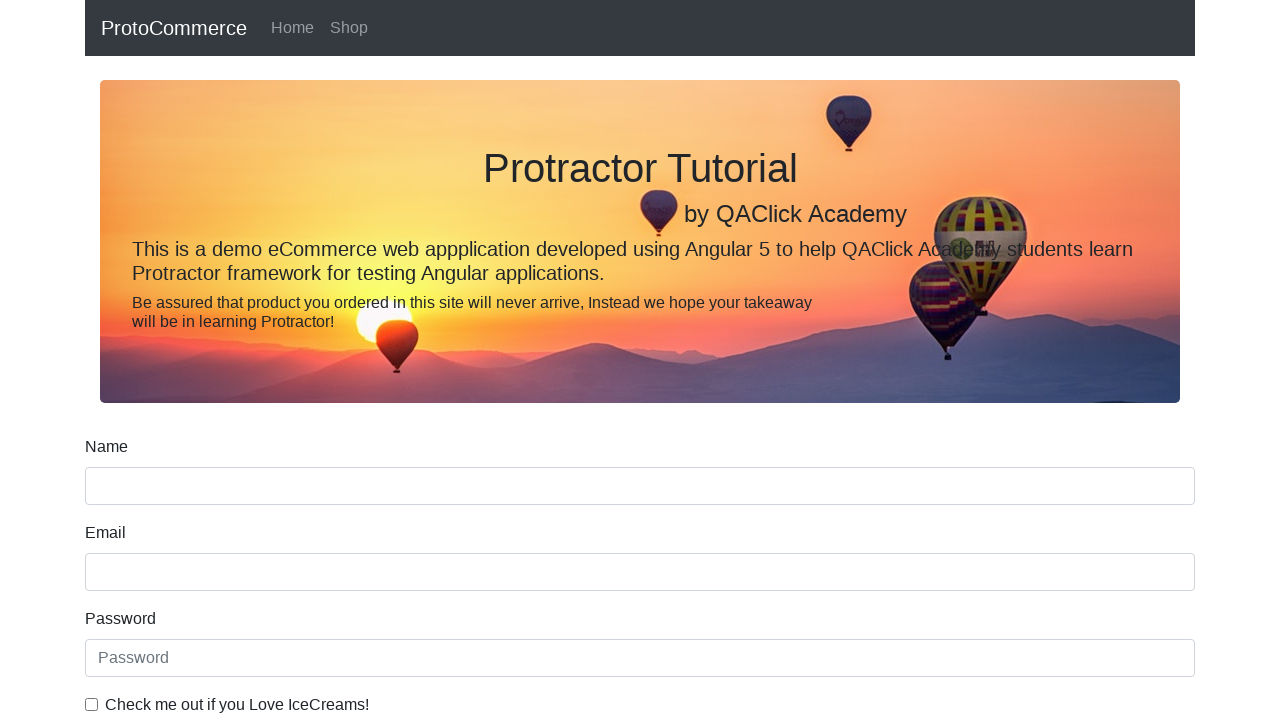

Filled name field with 'Rahul' on input[name='name']
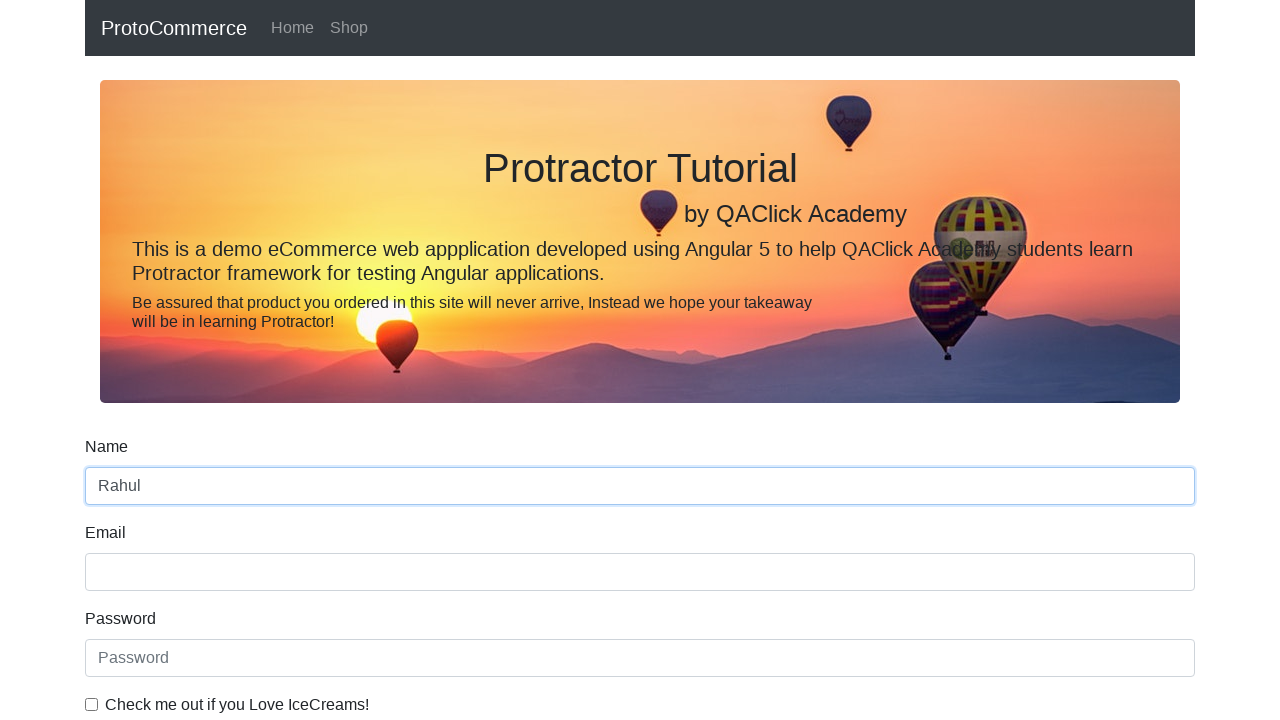

Filled email field with 'Rahul@hotmail.com' on input[name='email']
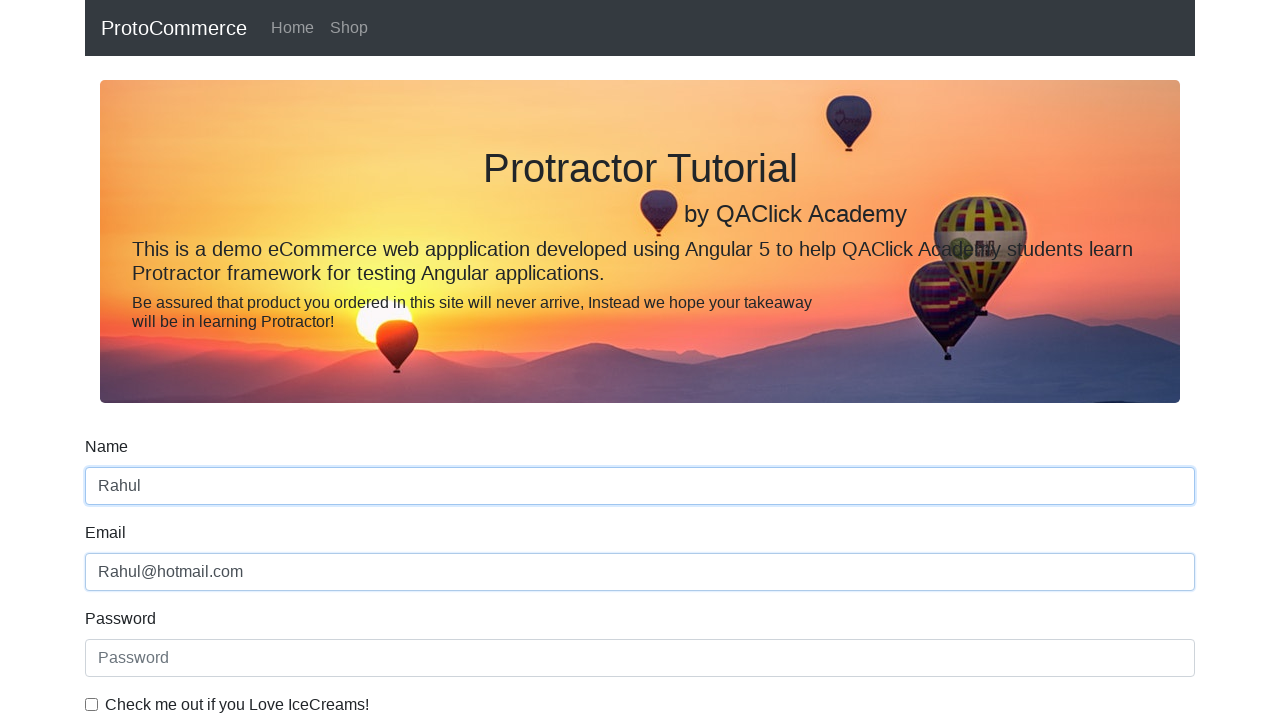

Filled password field with 'Rahul@9848' on input[type='password']
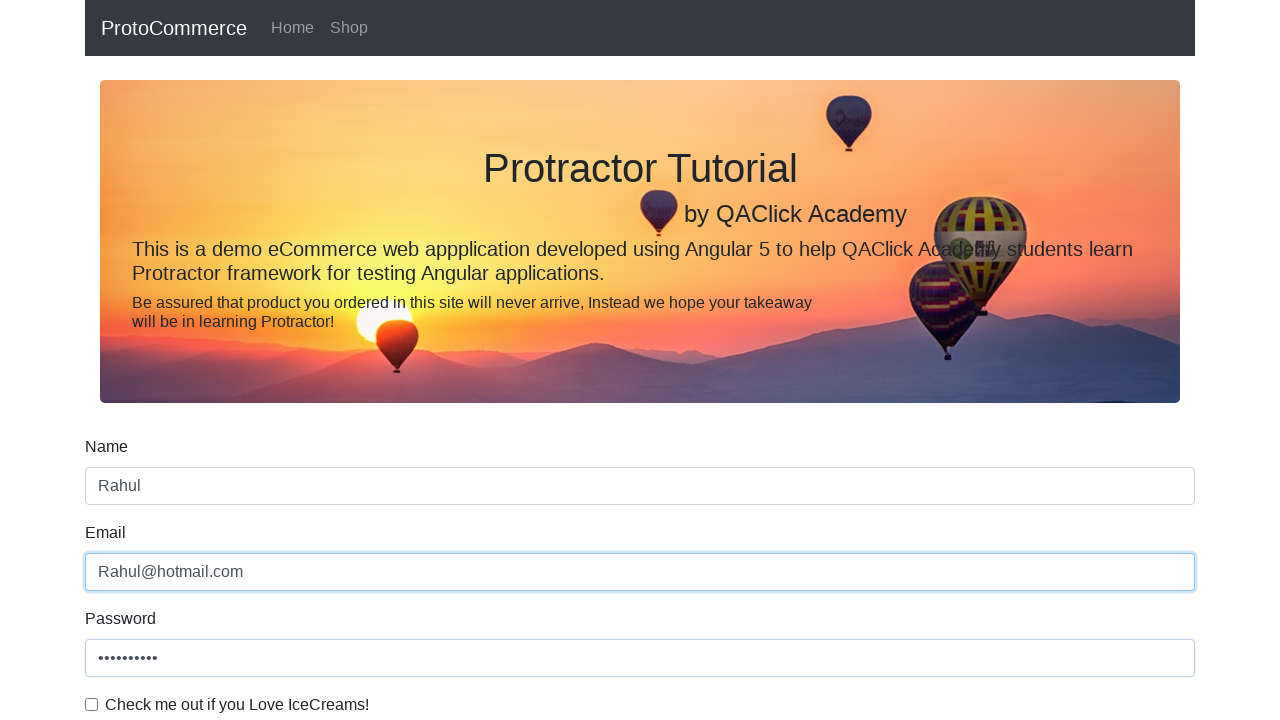

Clicked checkbox to accept terms at (92, 704) on .form-check-input
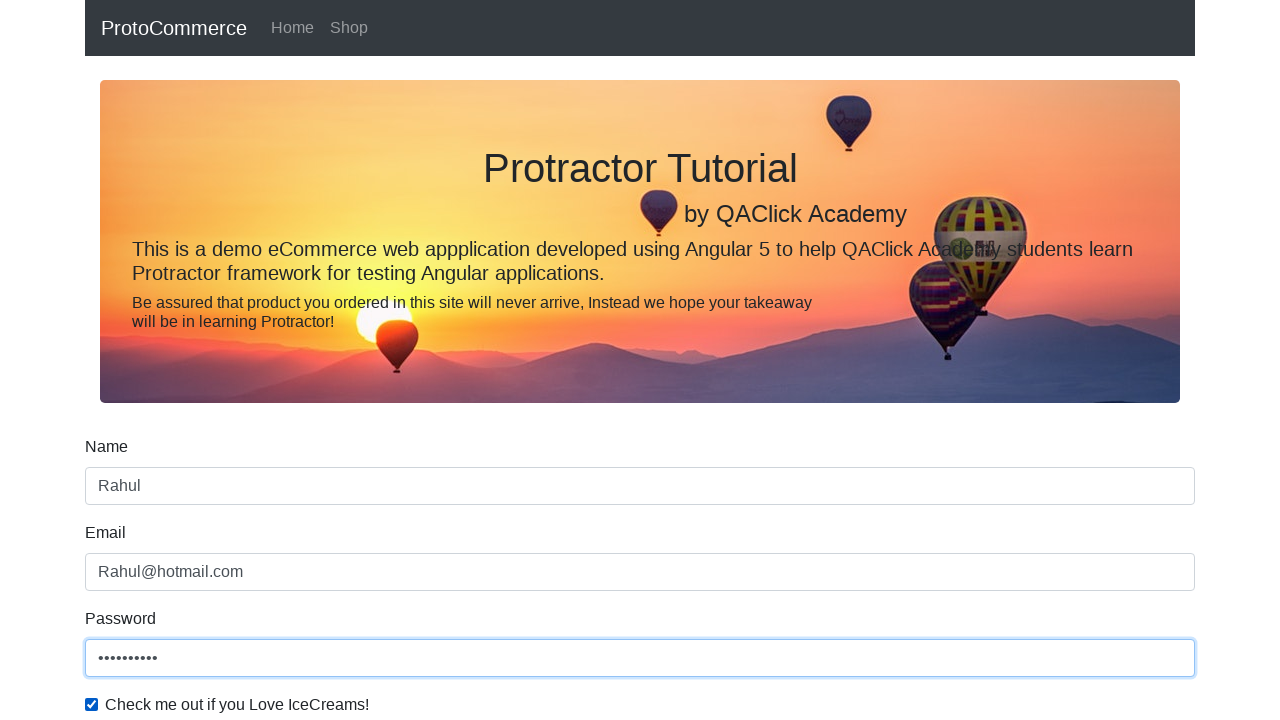

Selected 'Female' from gender dropdown on #exampleFormControlSelect1
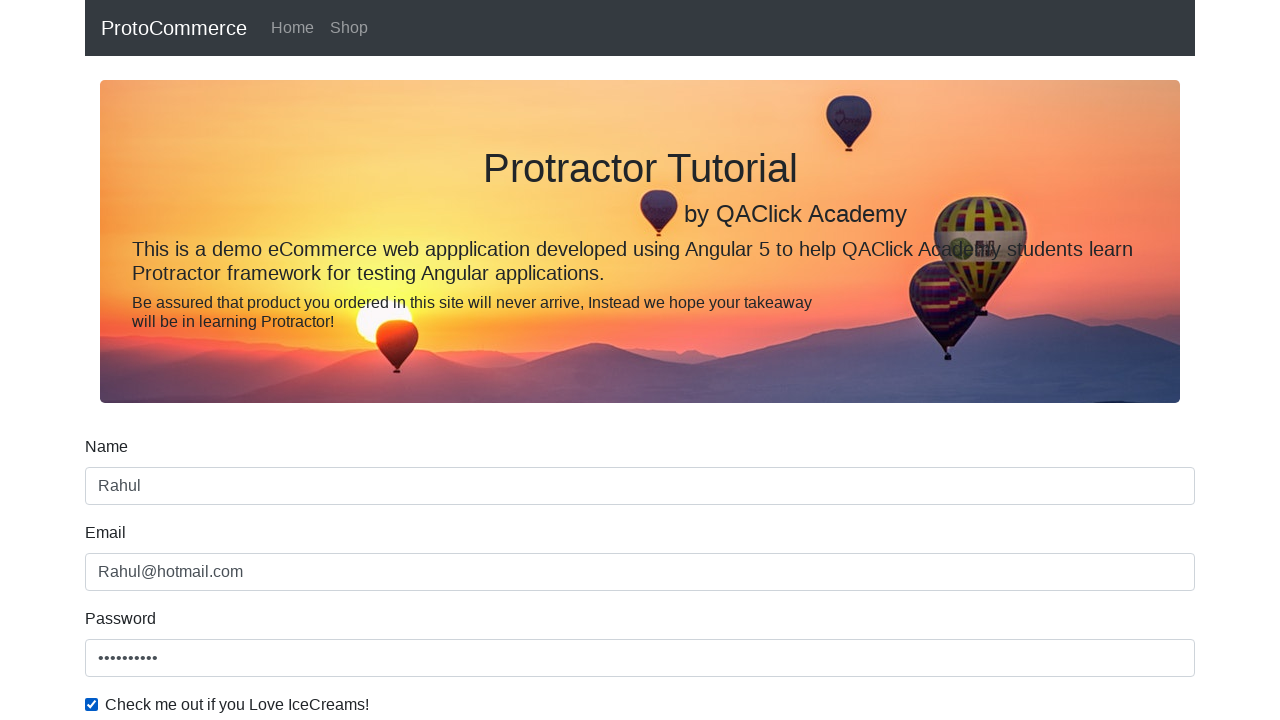

Selected radio button for employment status at (326, 360) on #inlineRadio2
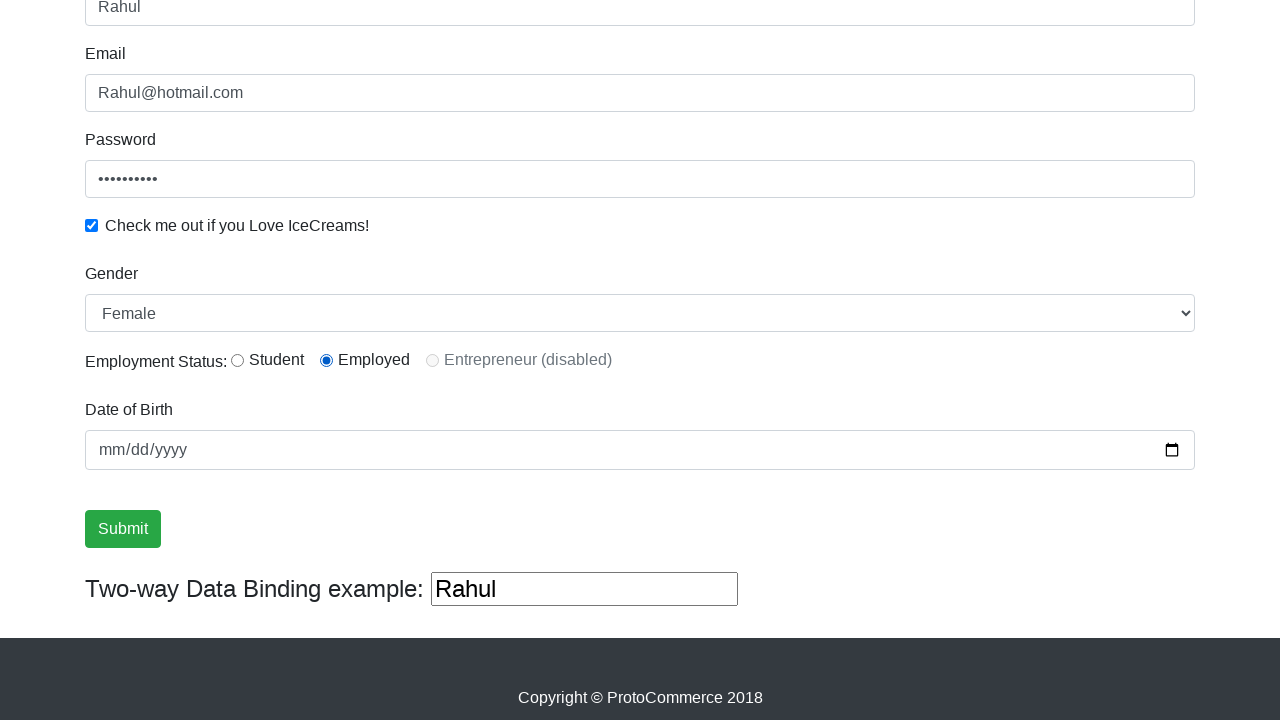

Filled date field with '1990-02-05' on input[max='3000-12-31']
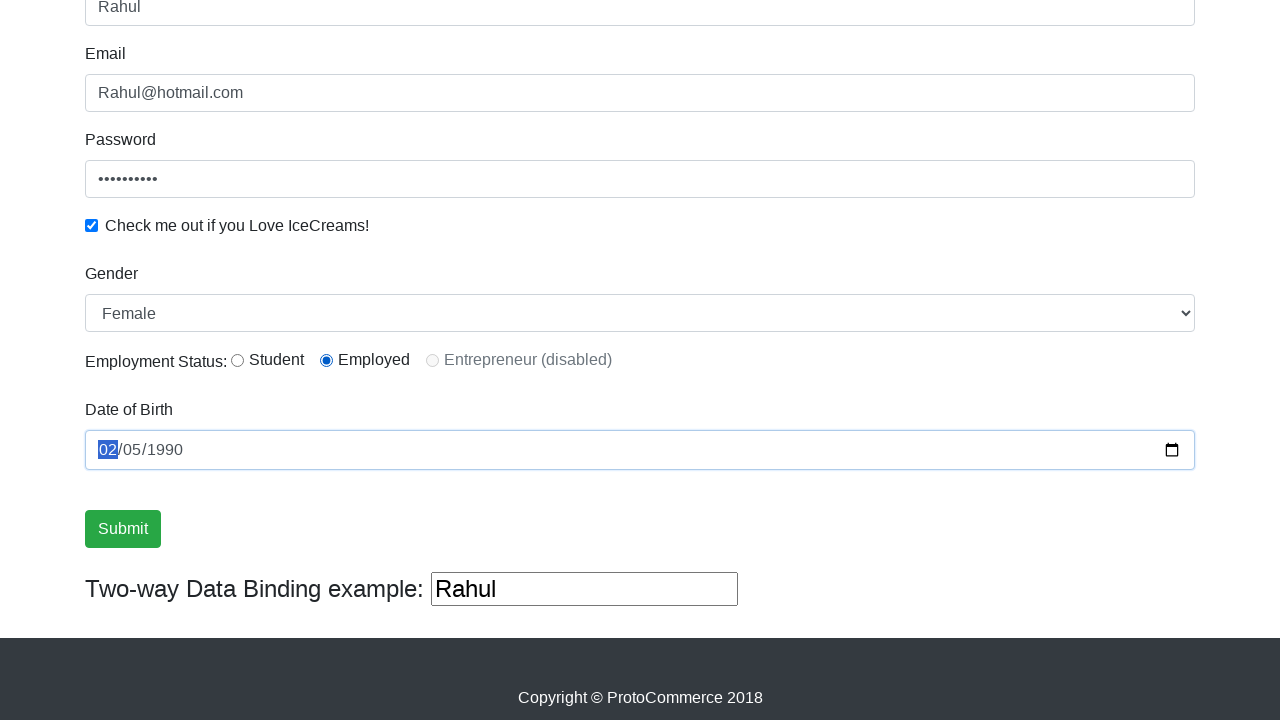

Clicked submit button to submit form at (123, 529) on .btn.btn-success
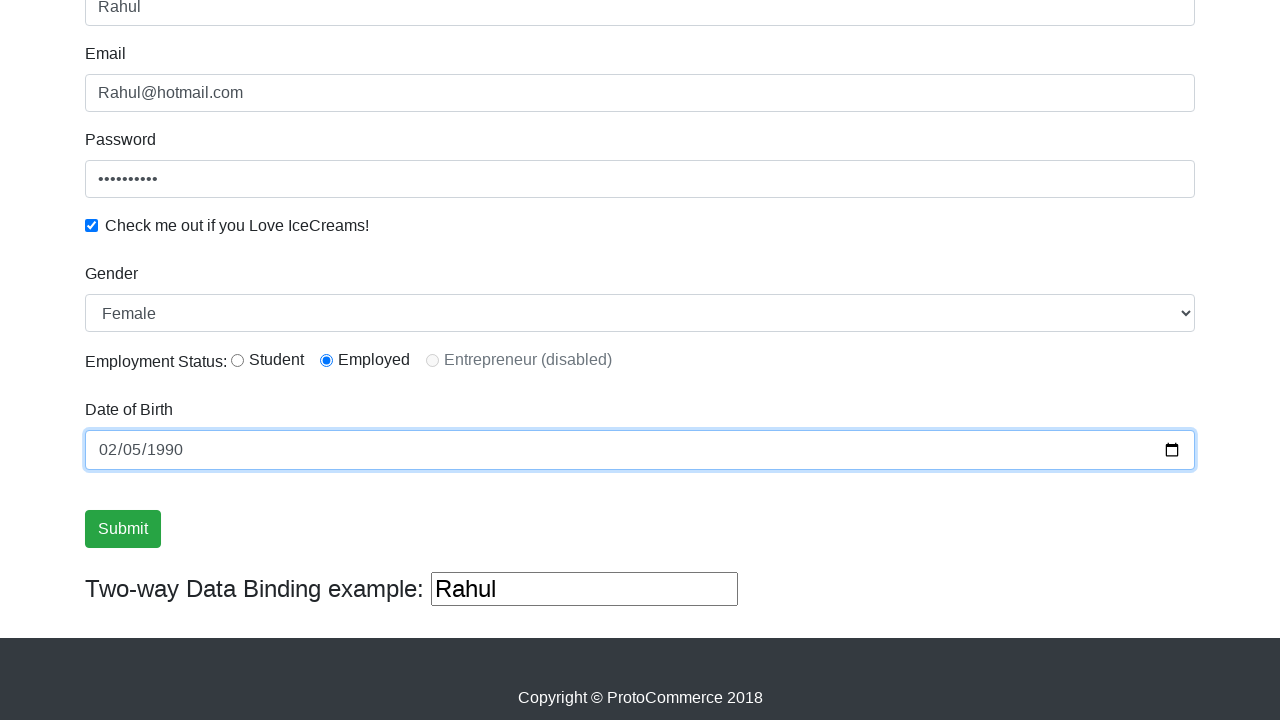

Success message appeared after form submission
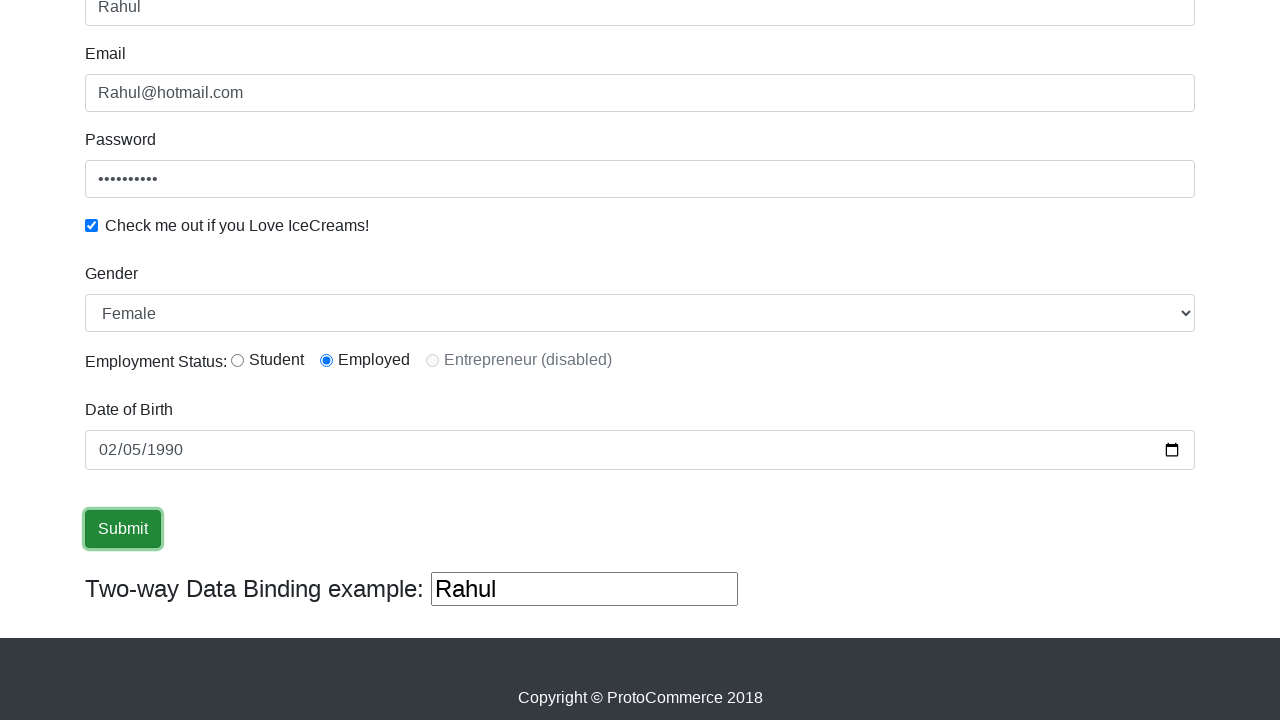

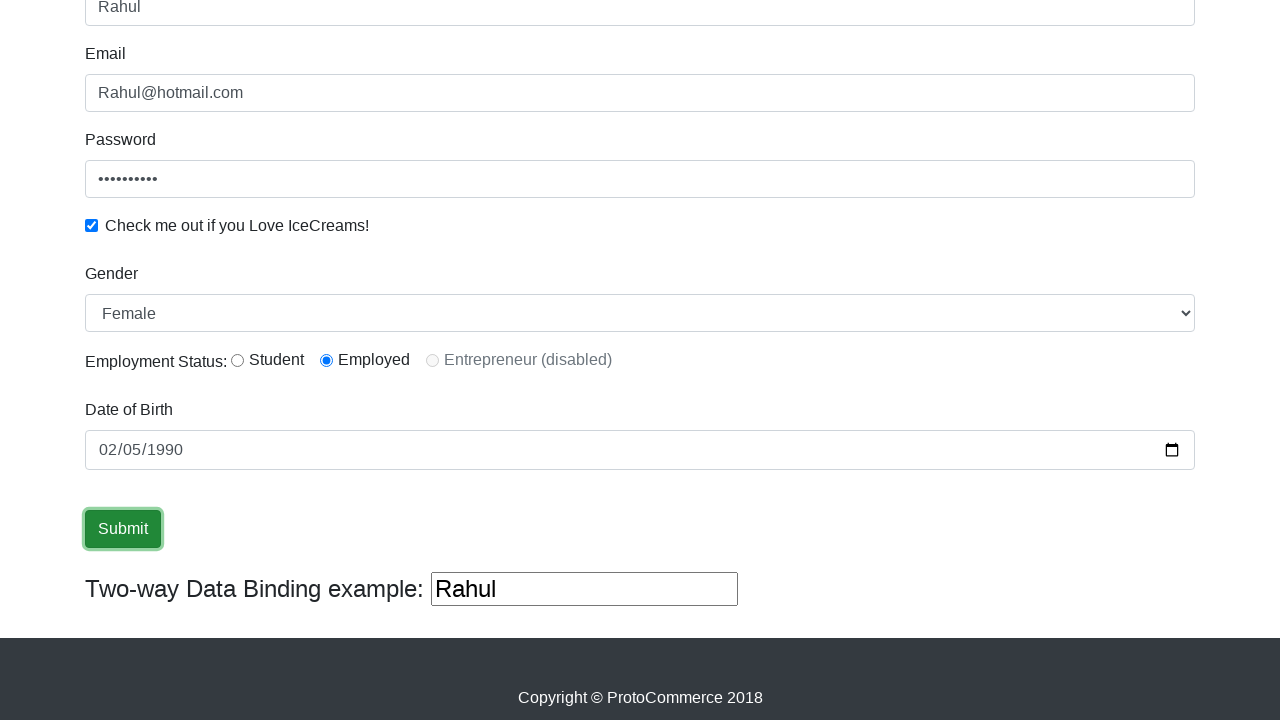